Tests a web form by filling in text input, password field, dropdown selection, date input, and submitting the form, then verifies the submission was received.

Starting URL: https://www.selenium.dev/selenium/web/web-form.html

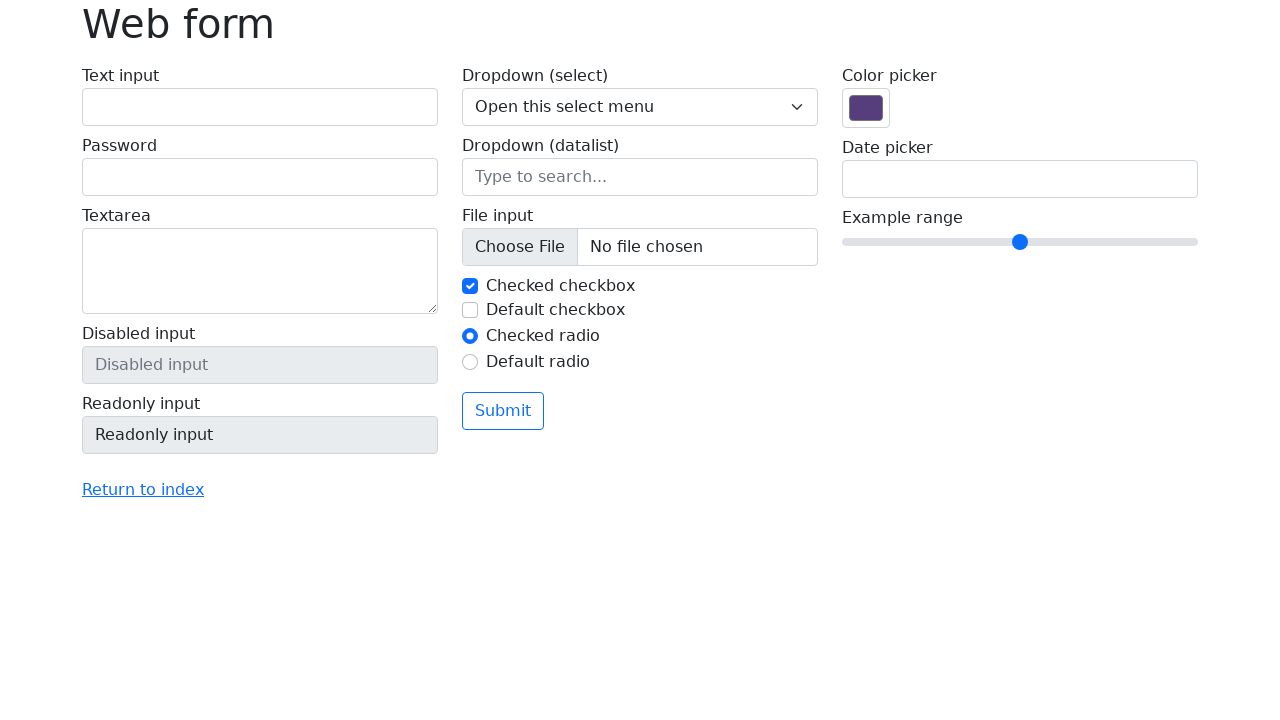

Verified page title is 'Web form'
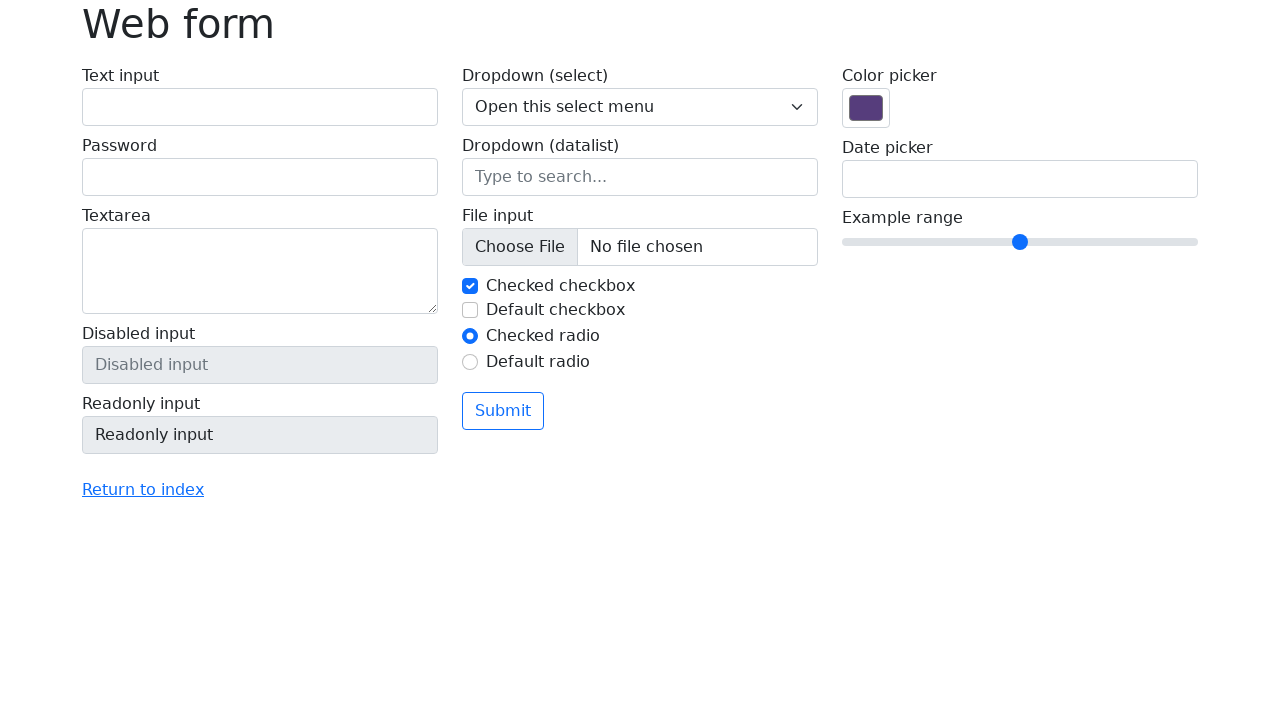

Filled text input field with 'Selenium' on #my-text-id
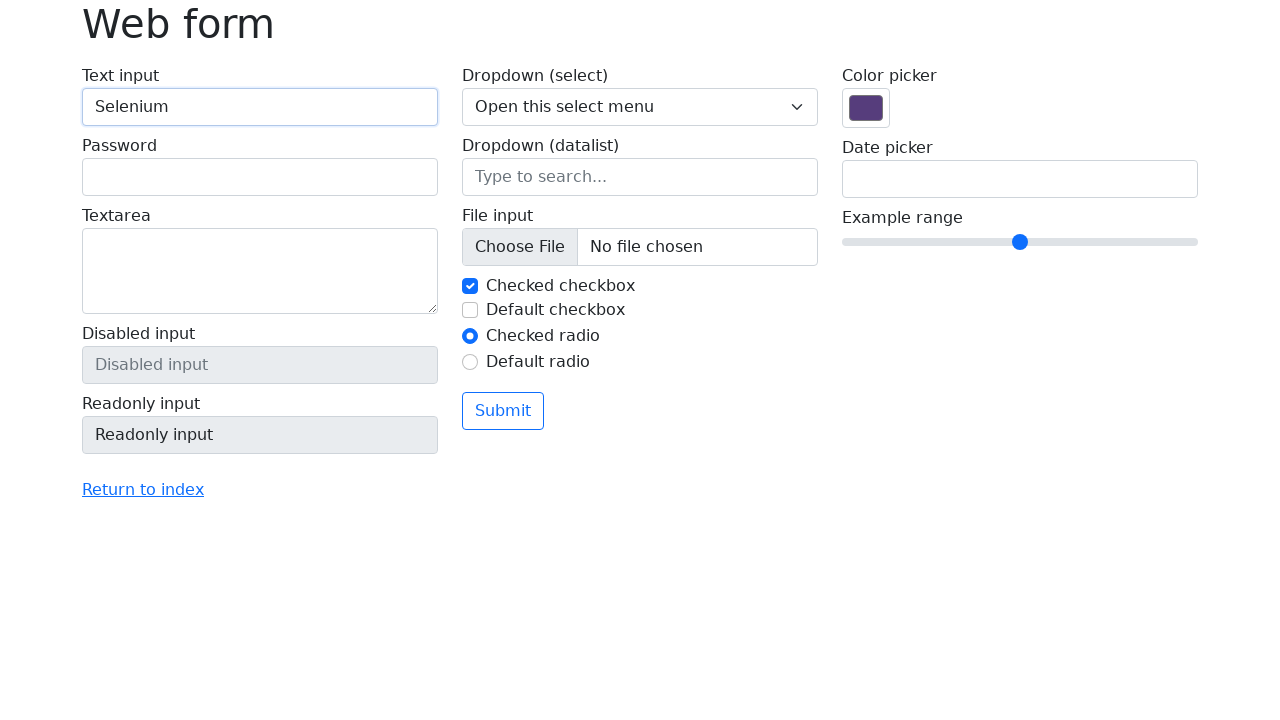

Filled password field with 'Selenium' on input[name='my-password']
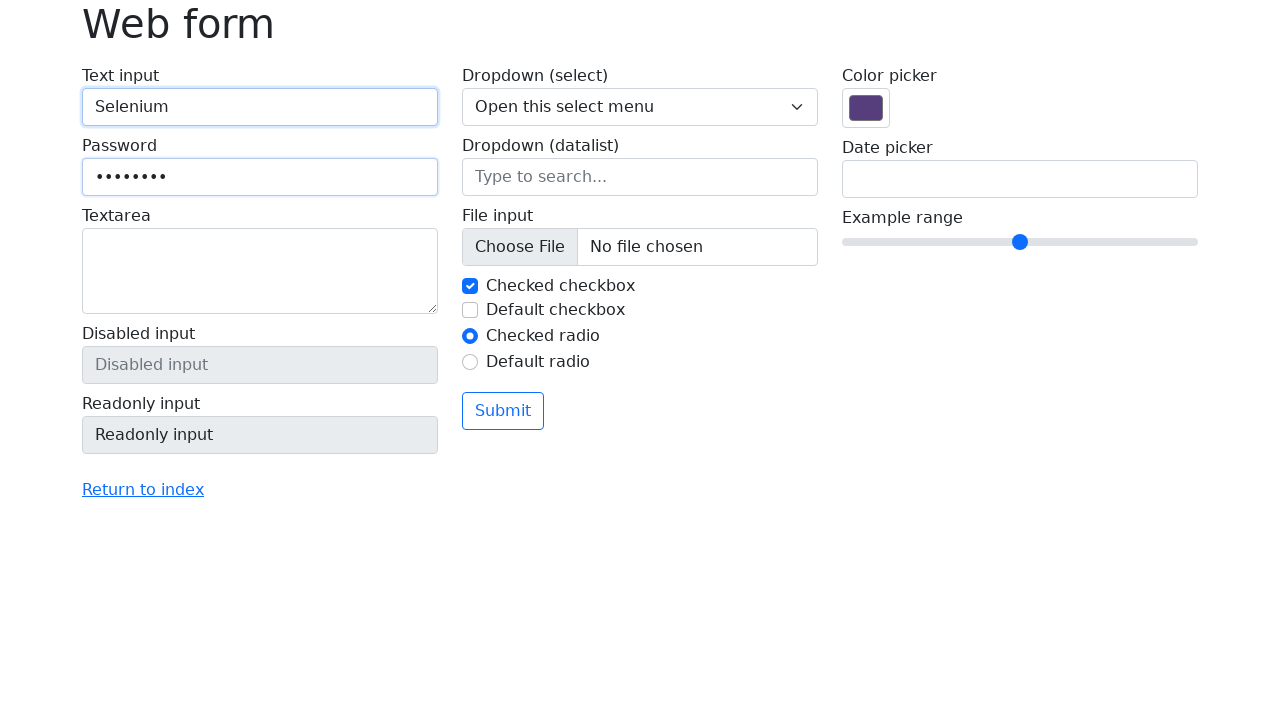

Selected option '2' from dropdown on select[name='my-select']
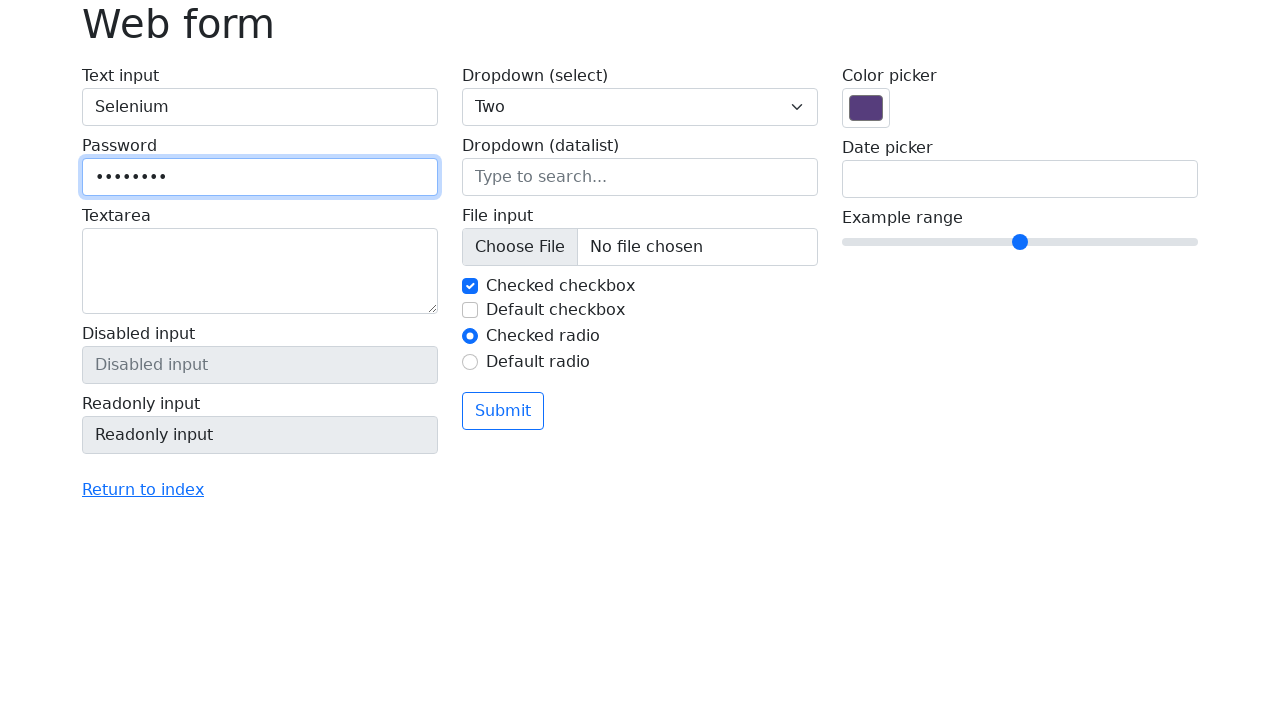

Filled date input with '05/10/2023' on input[name='my-date']
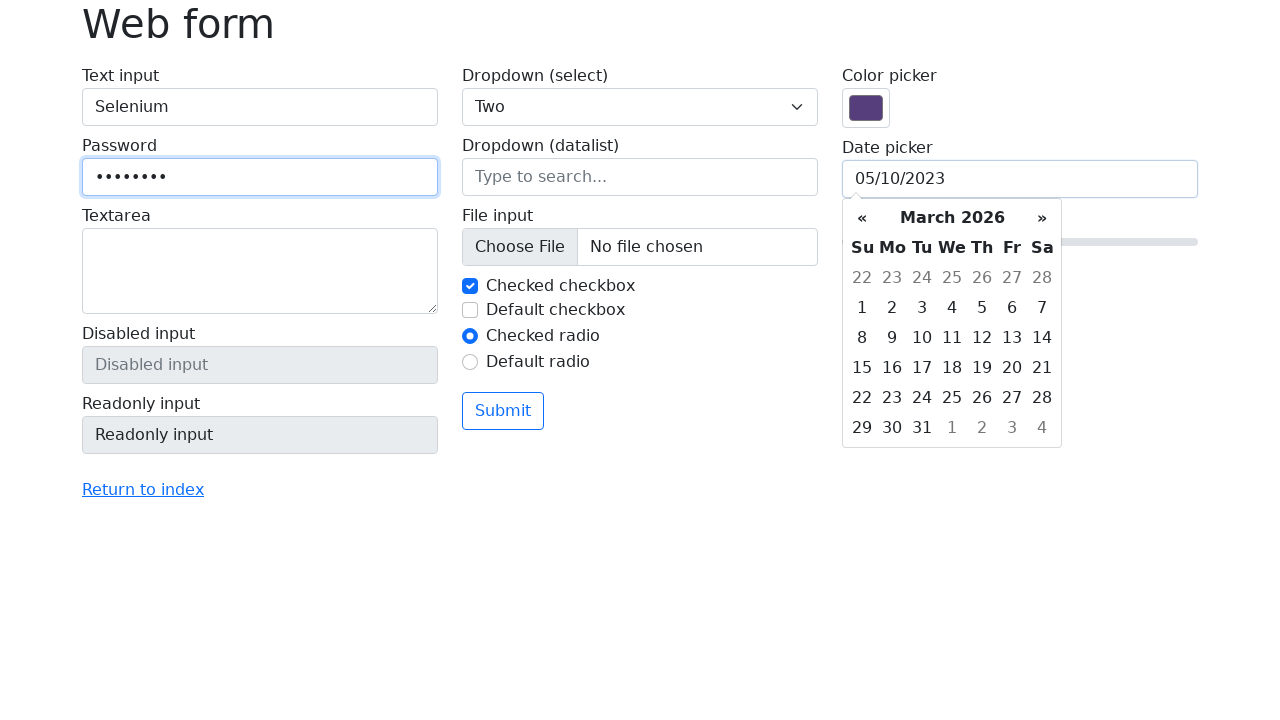

Clicked submit button at (503, 411) on button[type='submit']
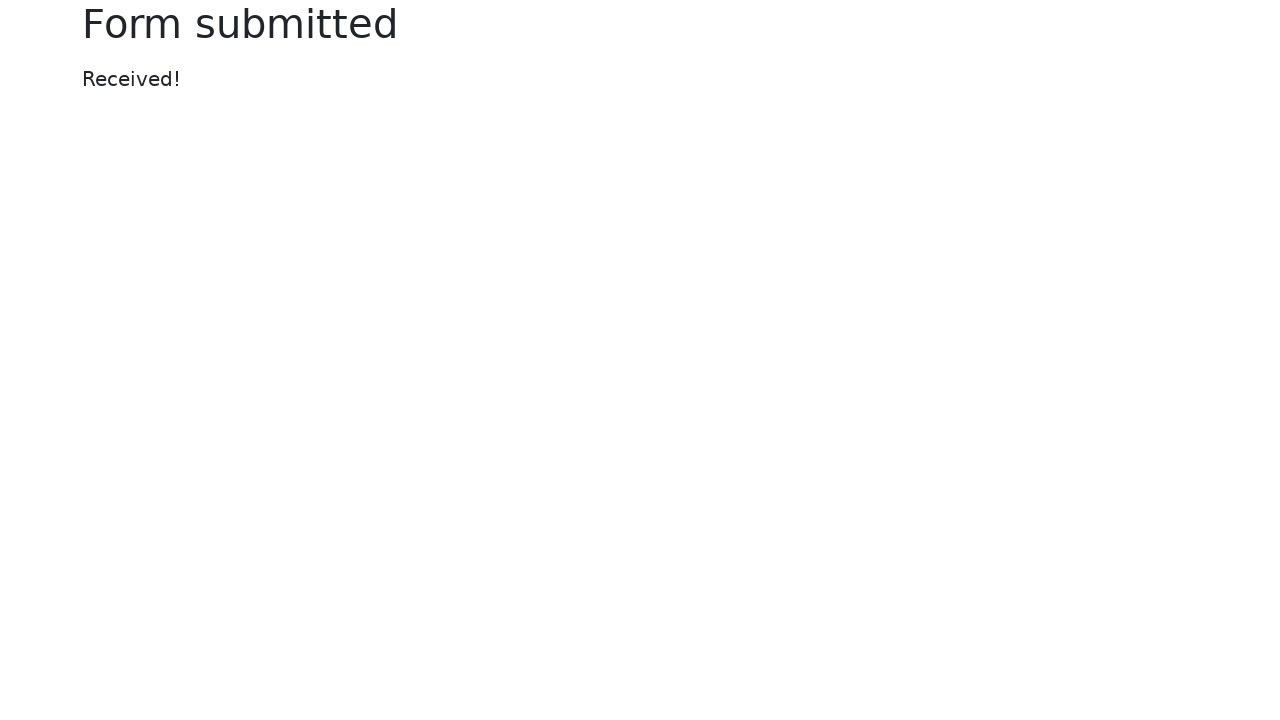

Target page loaded with title 'Web form - target page'
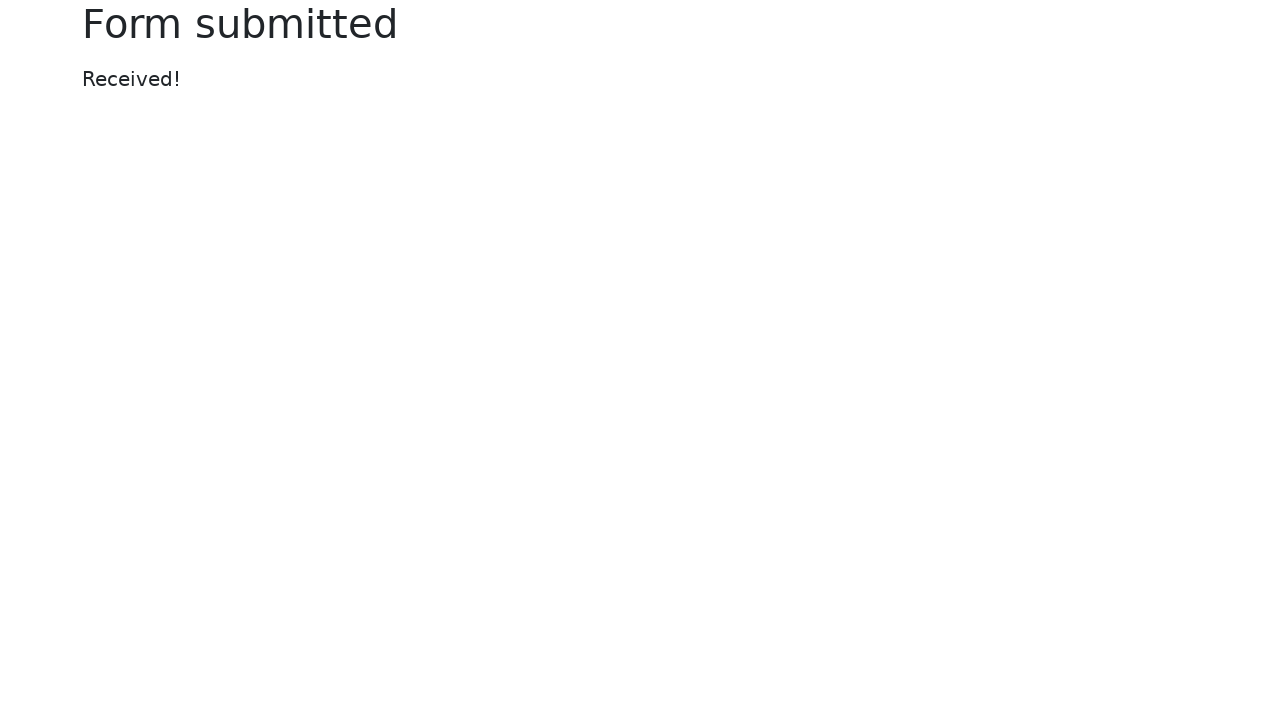

Verified submission message displays 'Received!'
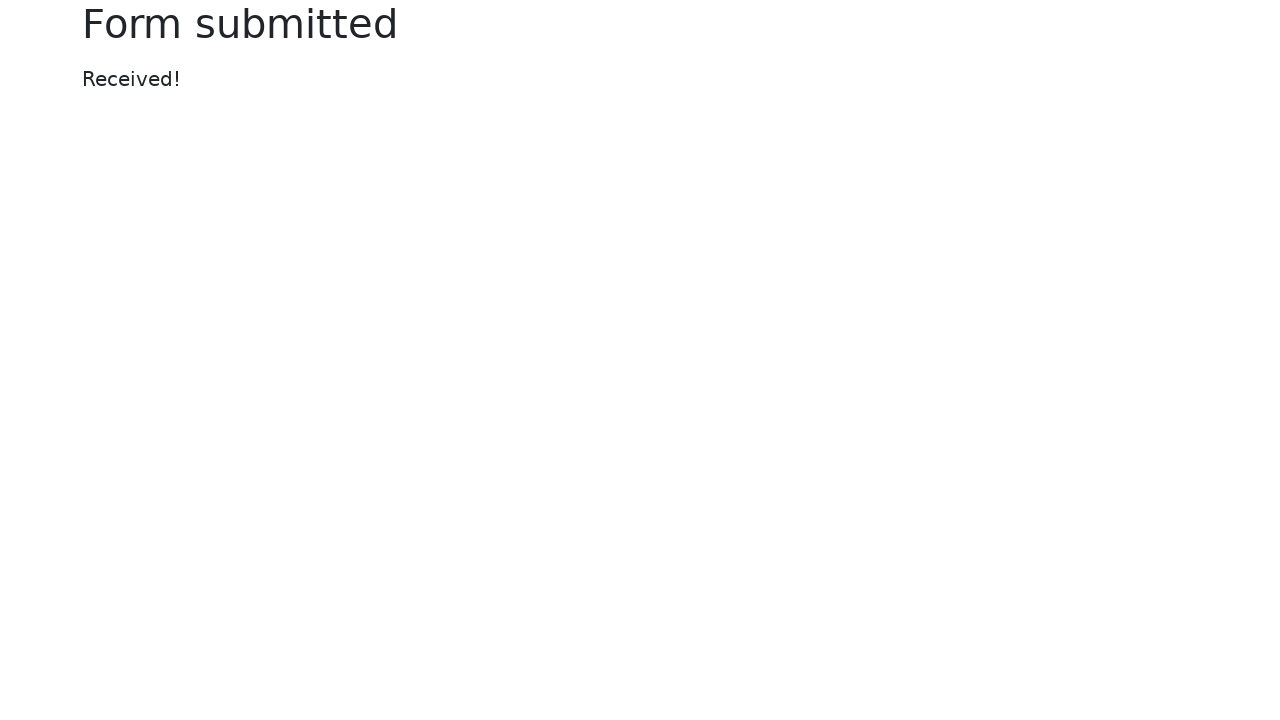

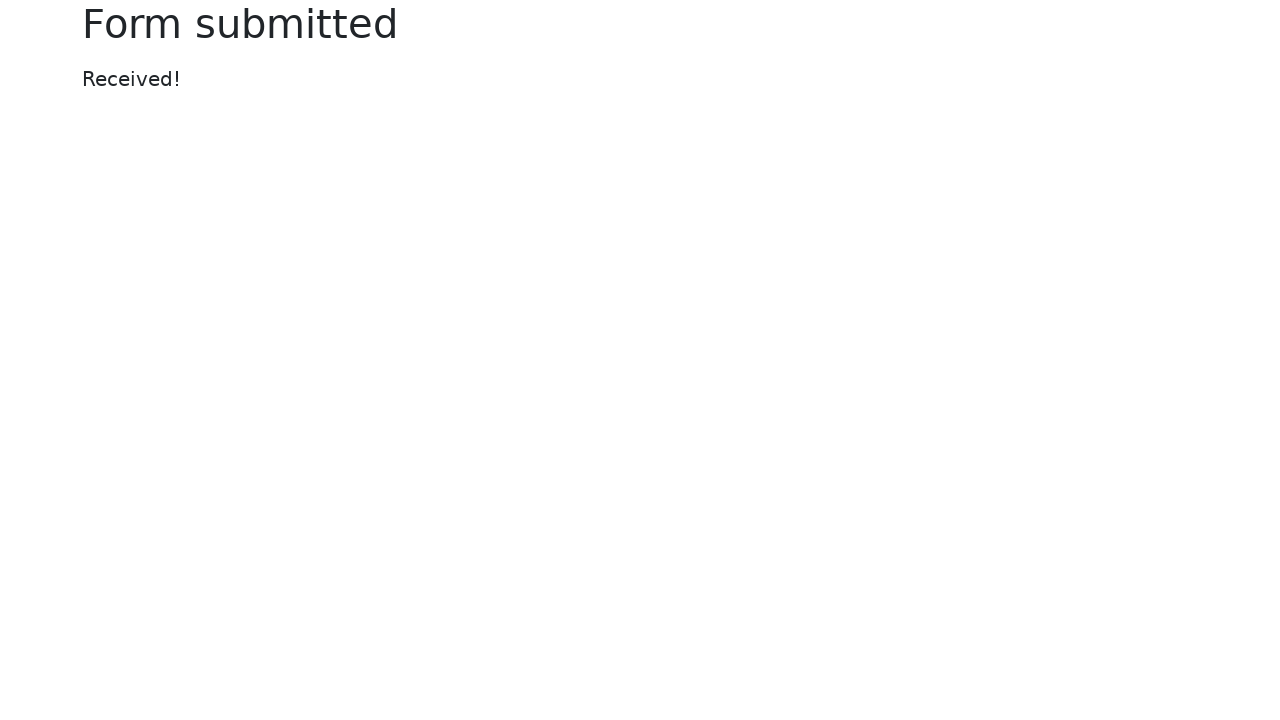